Tests that the video modal opens with the video in a paused state by clicking the About Us link

Starting URL: http://www.kevinlamping.com/webdriverio-course-content/

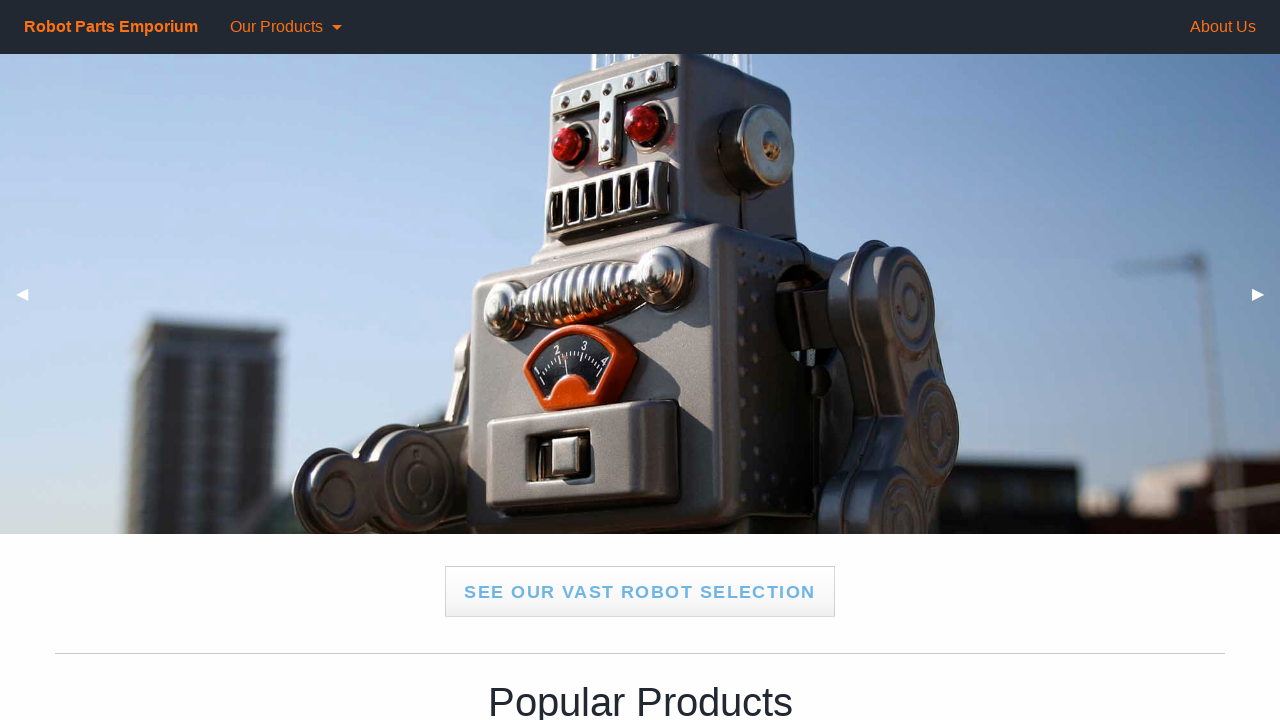

Clicked 'About Us' link to open video modal at (1223, 27) on a:has-text('About Us')
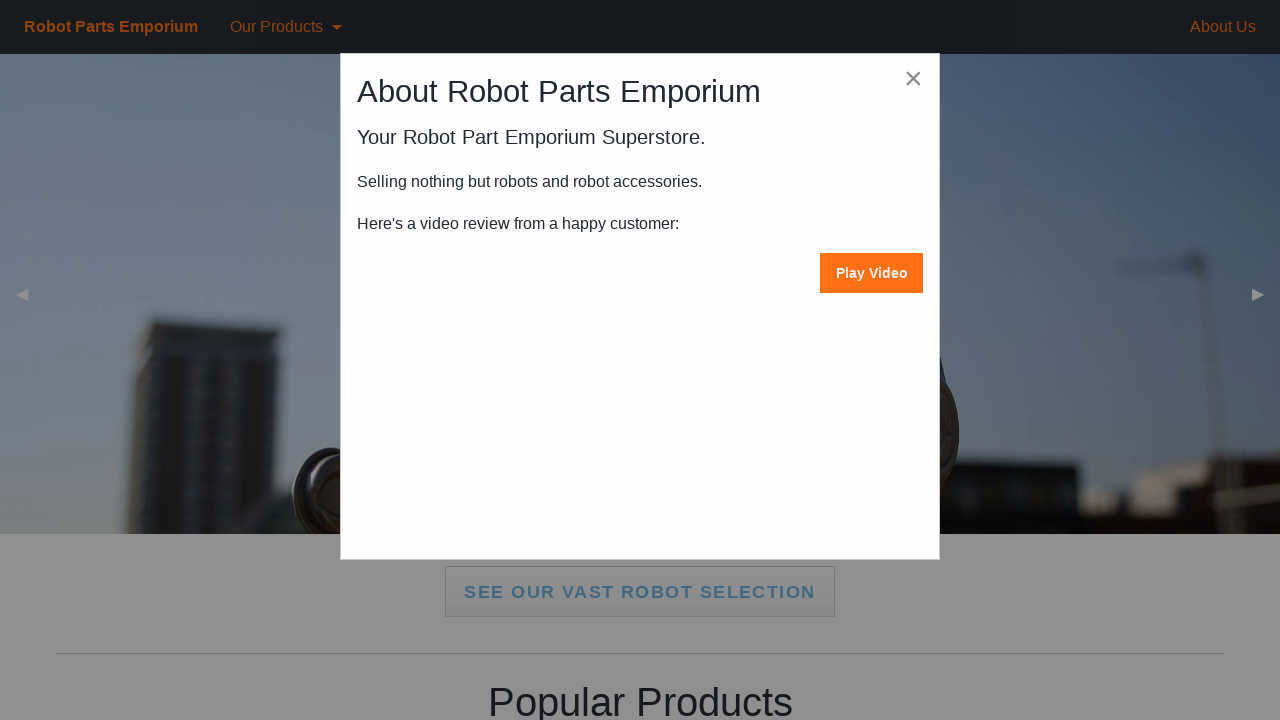

Video modal loaded with #dance-video element visible
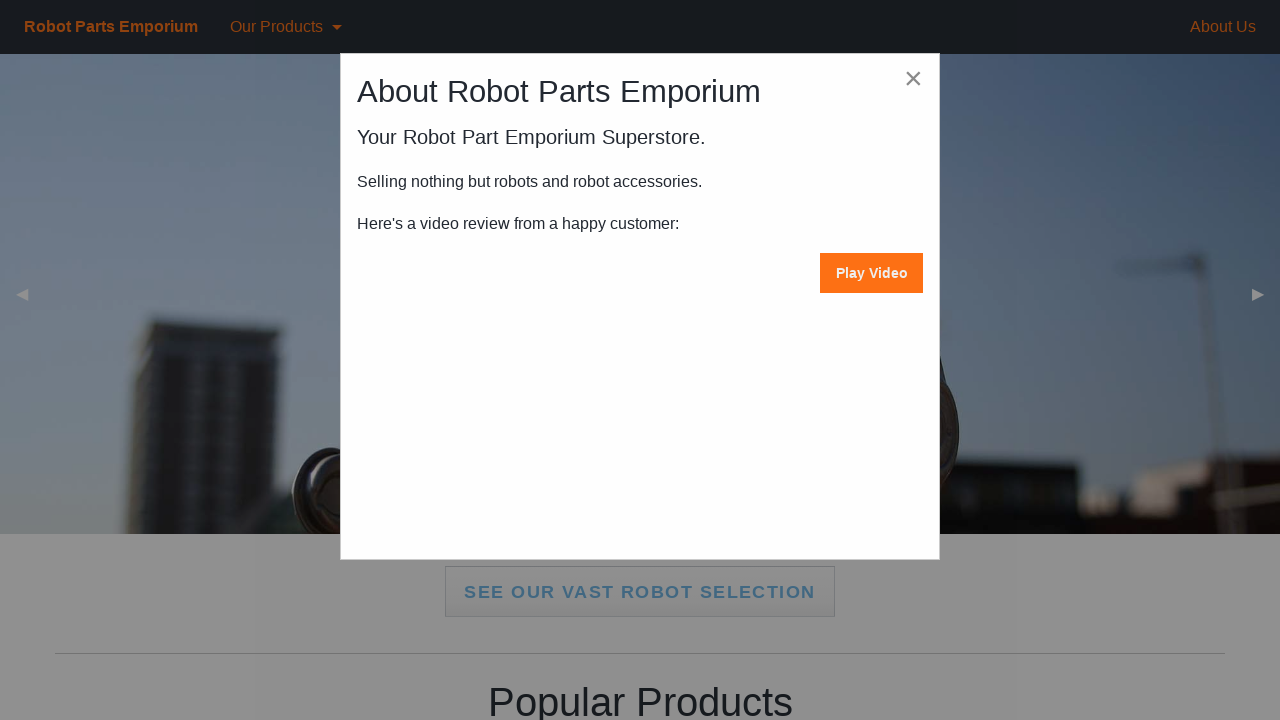

Evaluated video paused state
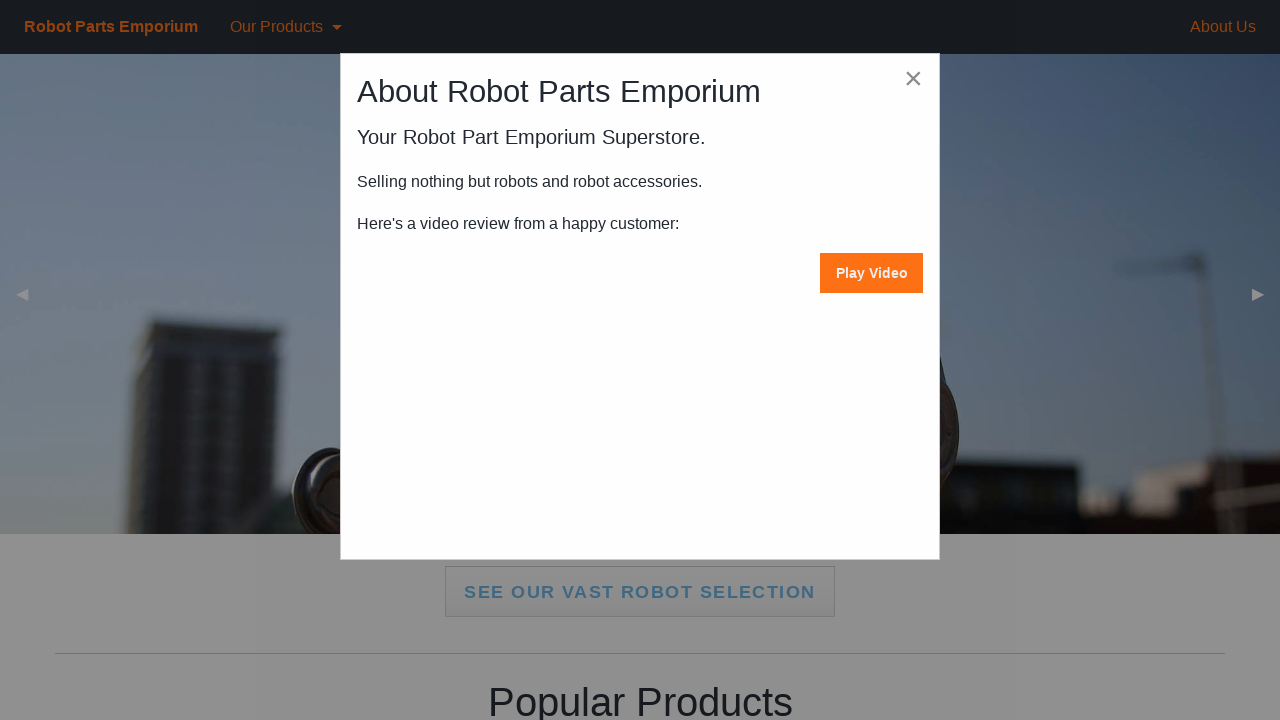

Assertion passed: video is paused when modal opens
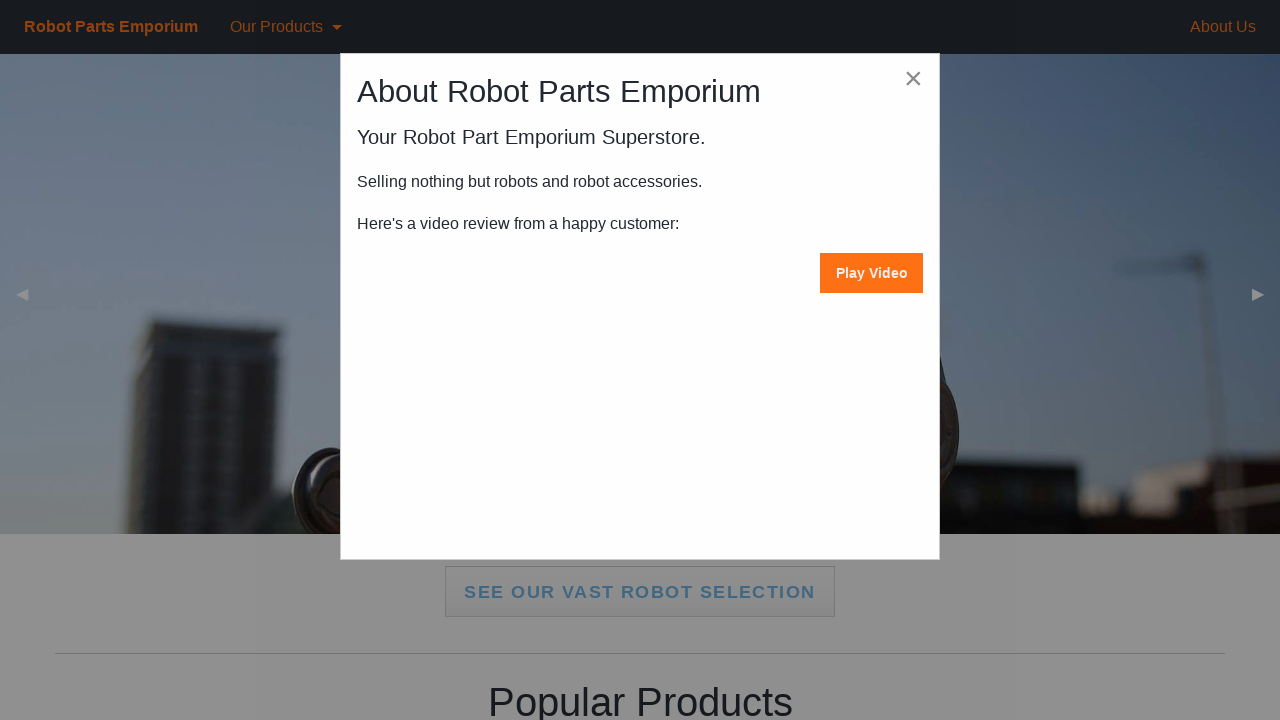

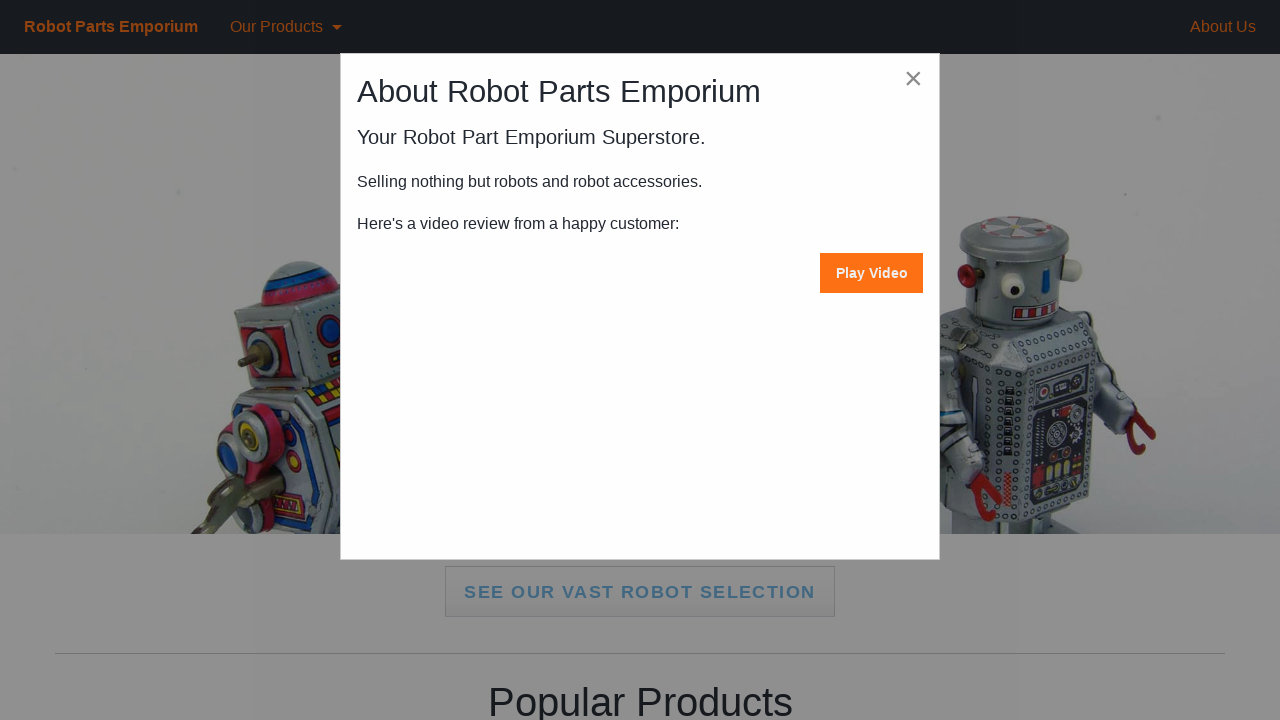